Tests radio button selection by switching between options and verifying the selected value updates

Starting URL: https://vuejs.org/examples/#form-bindings

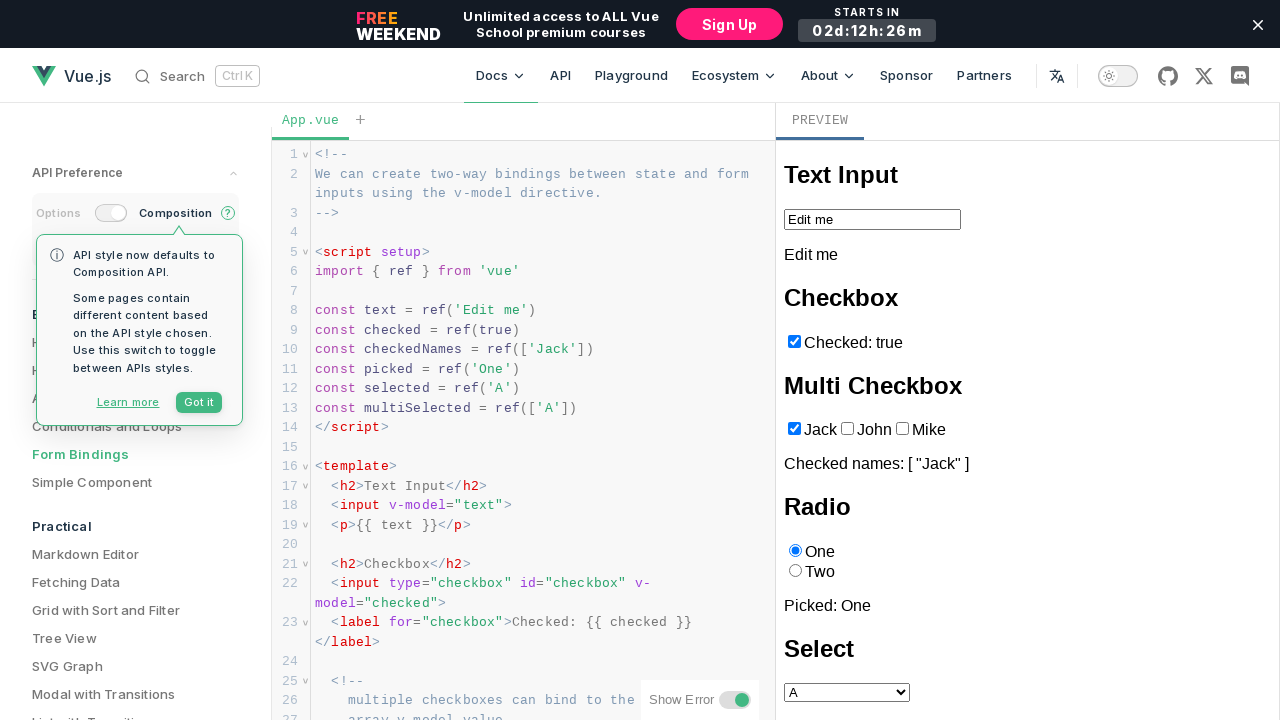

Located iframe containing the form example
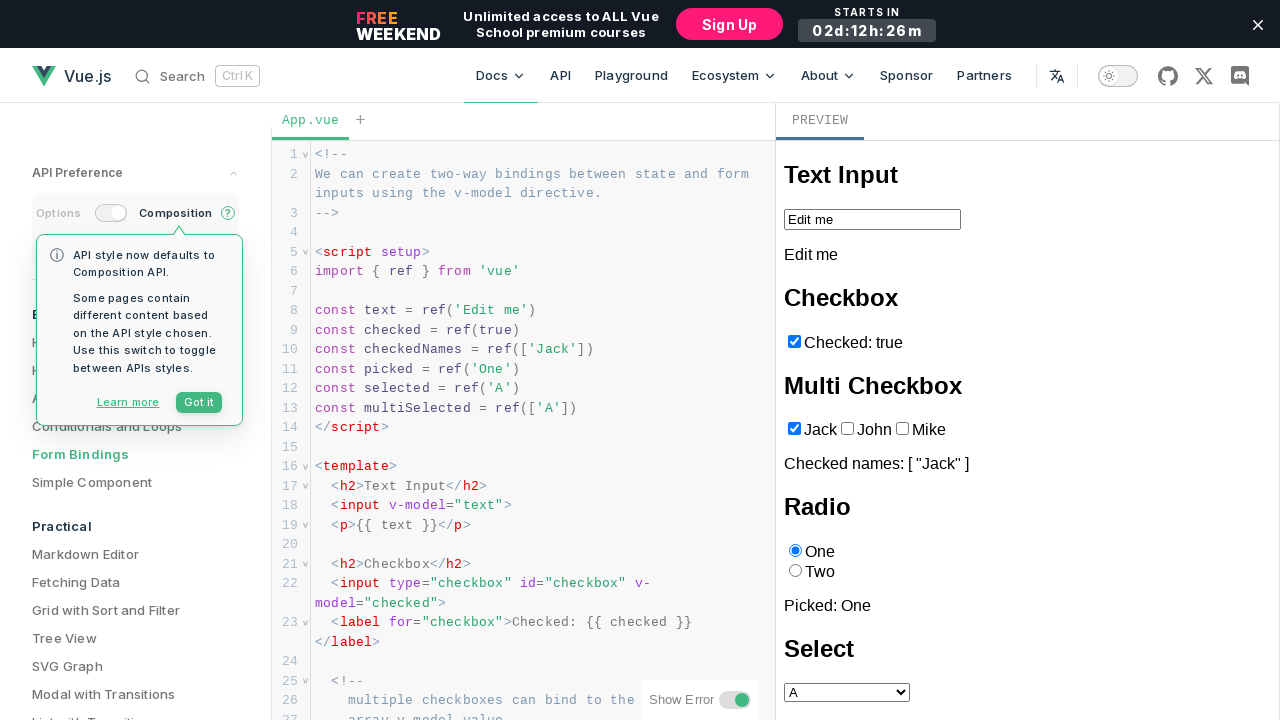

Located radio button option 'two'
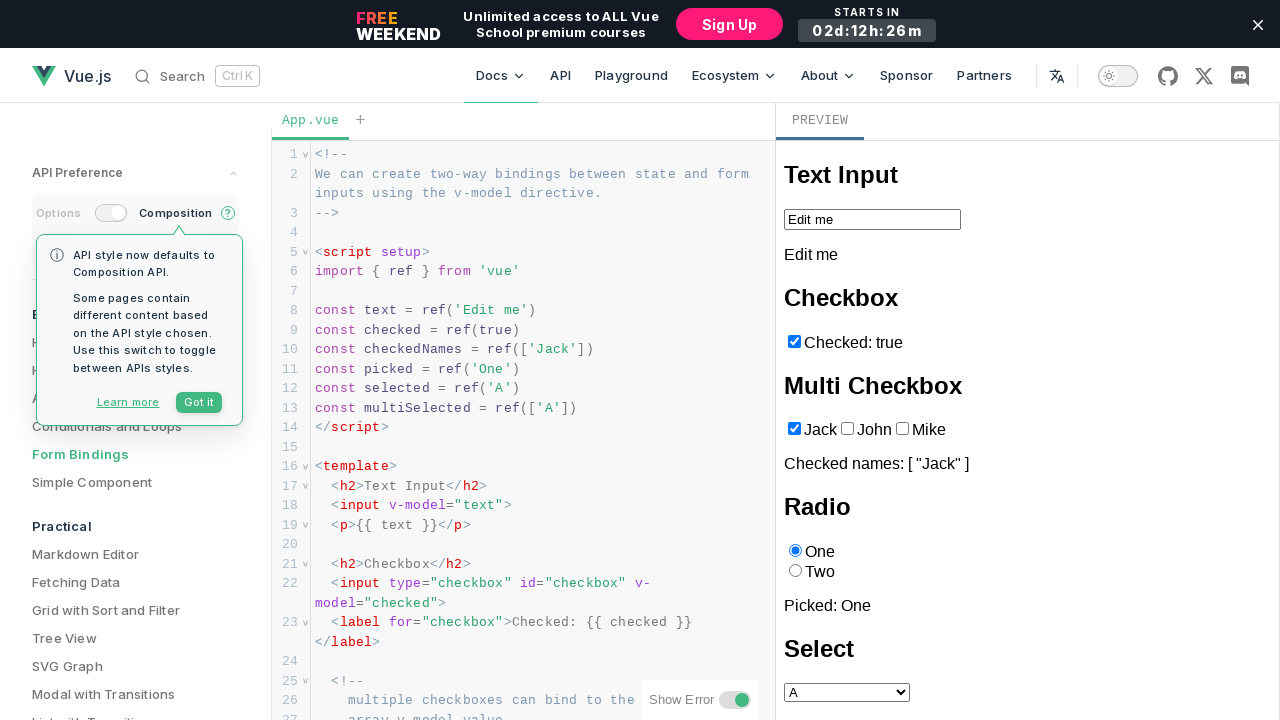

Clicked radio button 'two' to select it at (795, 571) on iframe >> internal:control=enter-frame >> #two
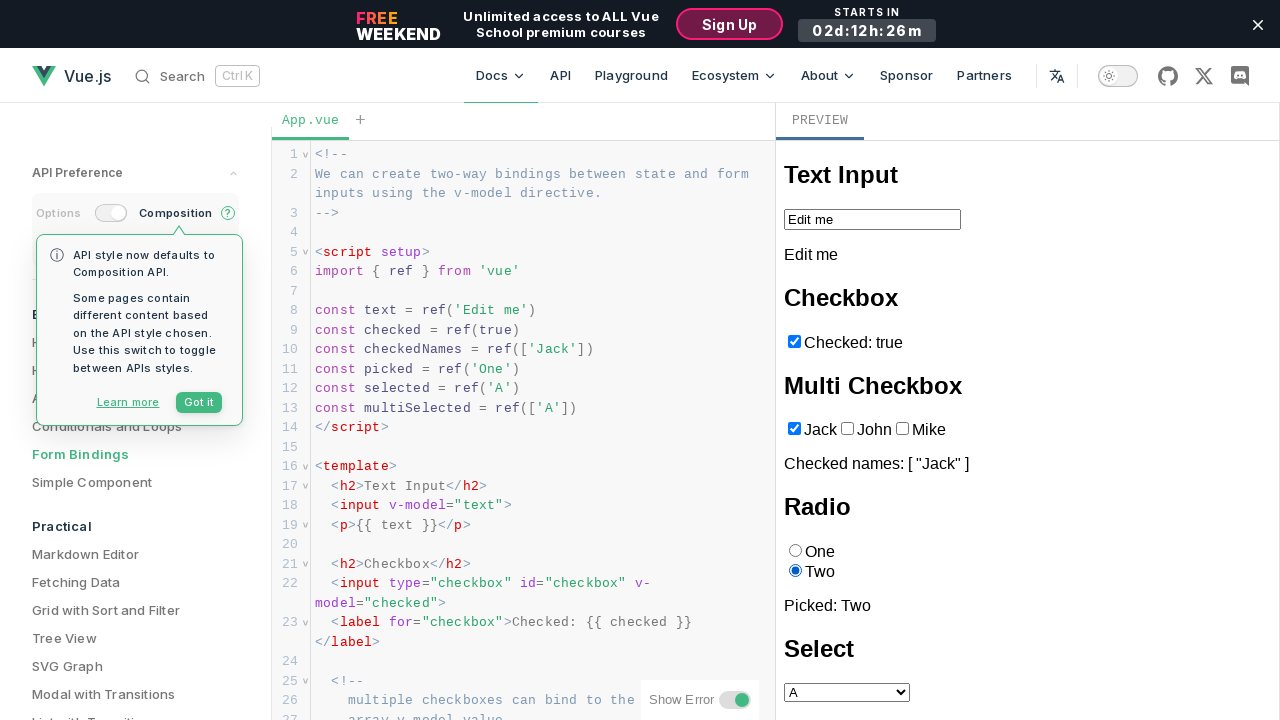

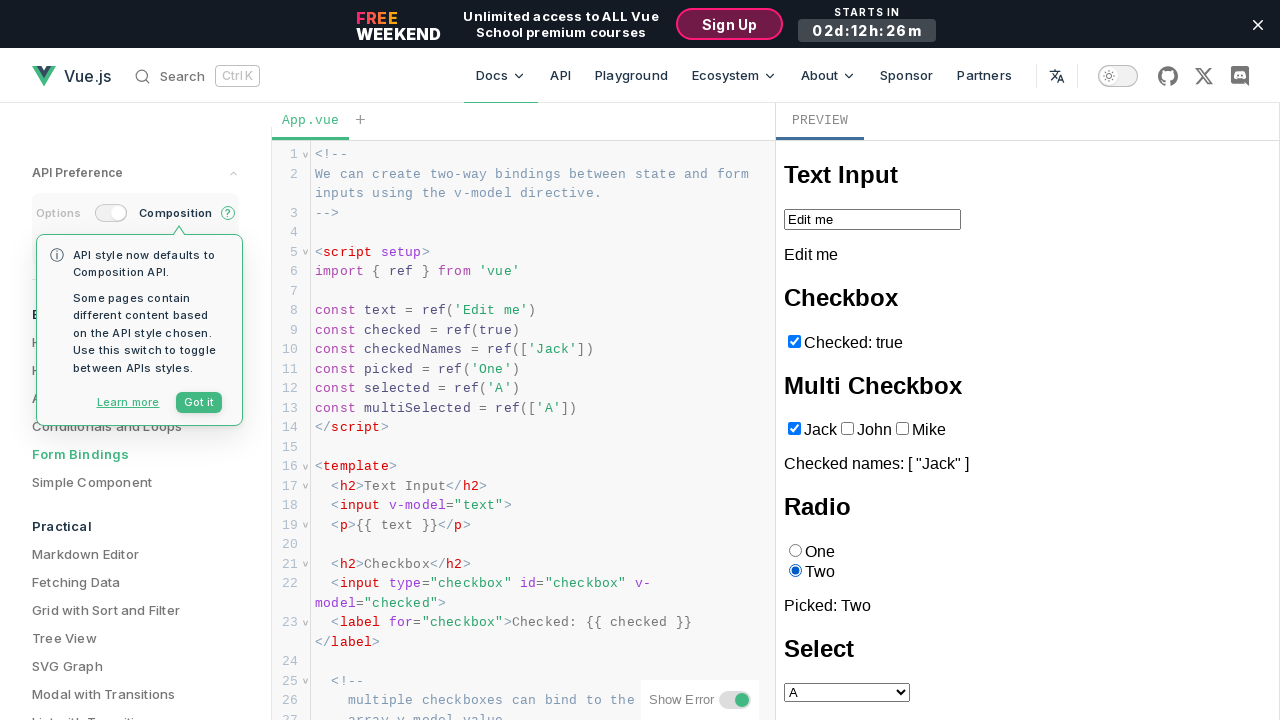